Tests clicking a link and verifying navigation to the correct page with expected heading text

Starting URL: https://kristinek.github.io/site/examples/actions

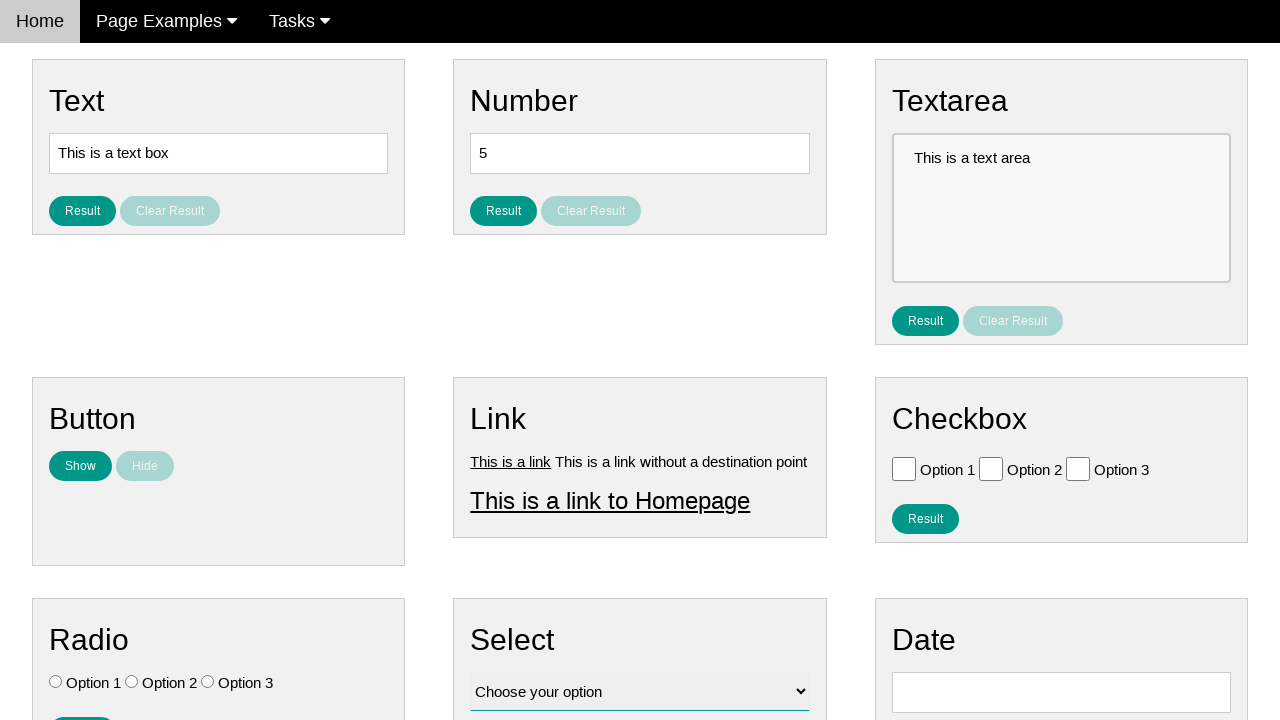

Clicked link element with id 'link1' at (511, 461) on #link1
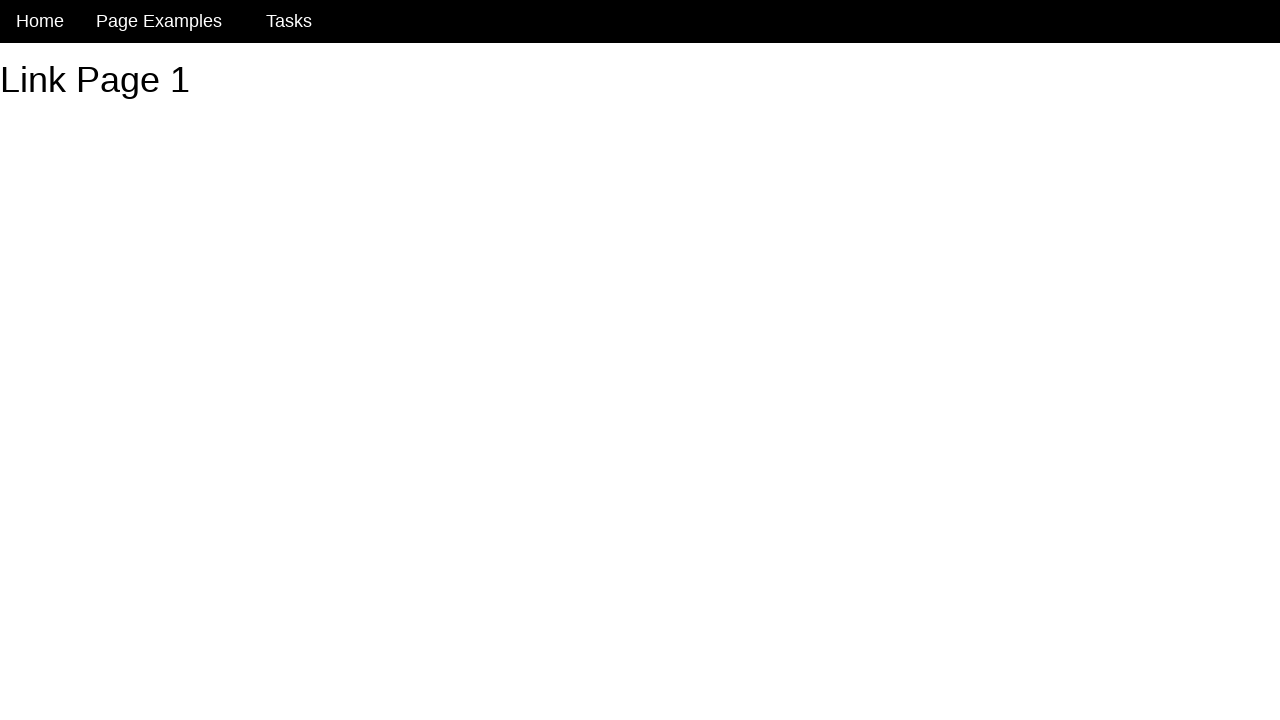

Navigated to link page 1 (https://kristinek.github.io/site/examples/link1)
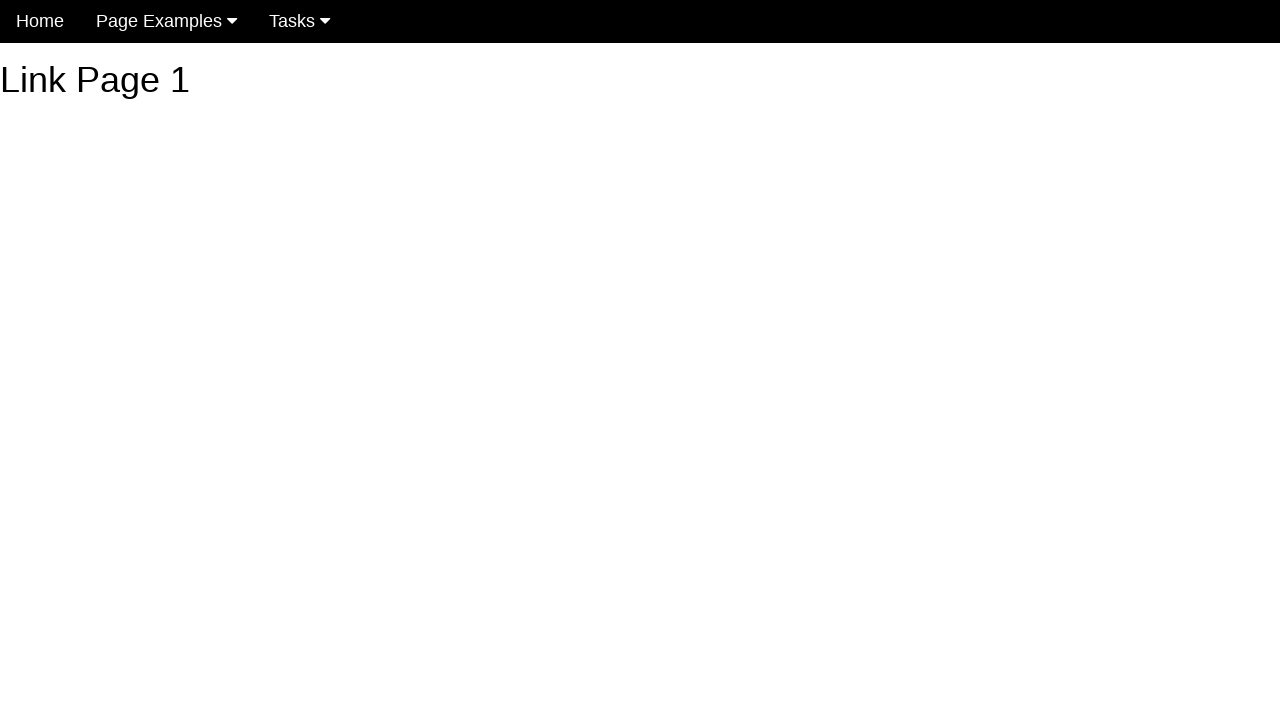

Located heading element with id 'h1'
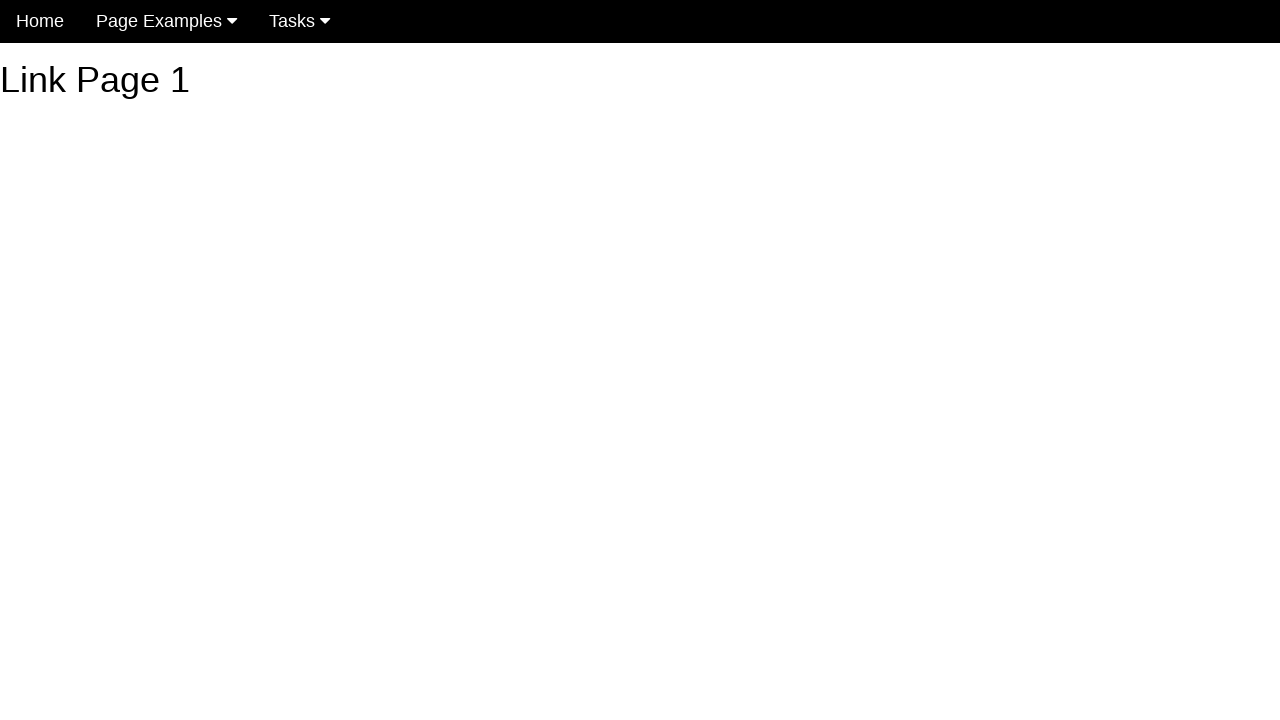

Verified heading text matches expected 'Link Page 1'
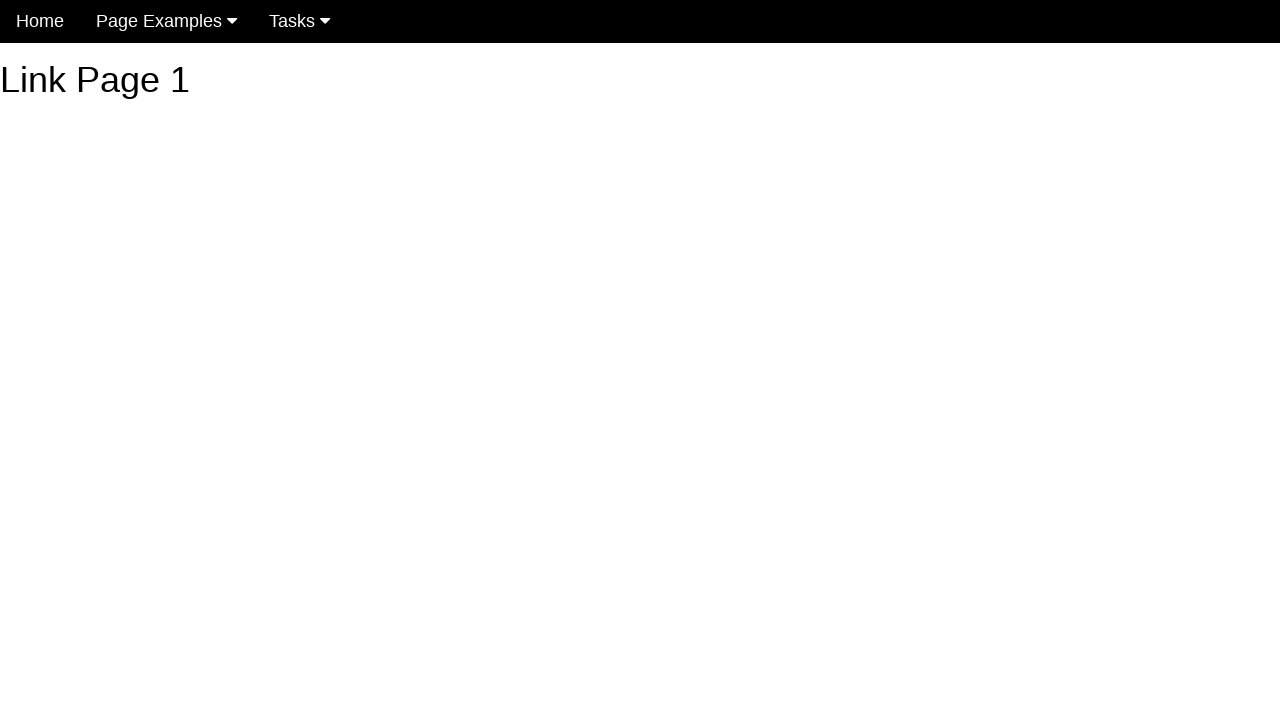

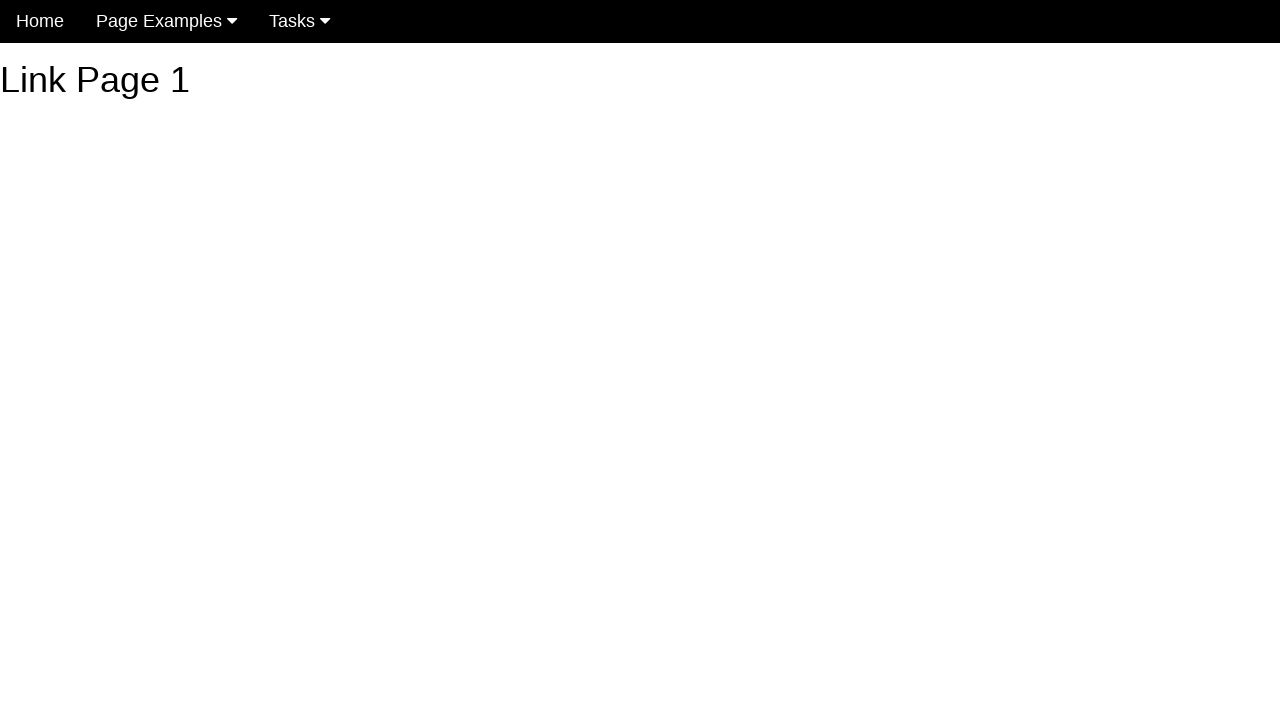